Tests page scrolling by scrolling down and then partially back up using mouse wheel simulation

Starting URL: https://ecommerce-playground.lambdatest.io/

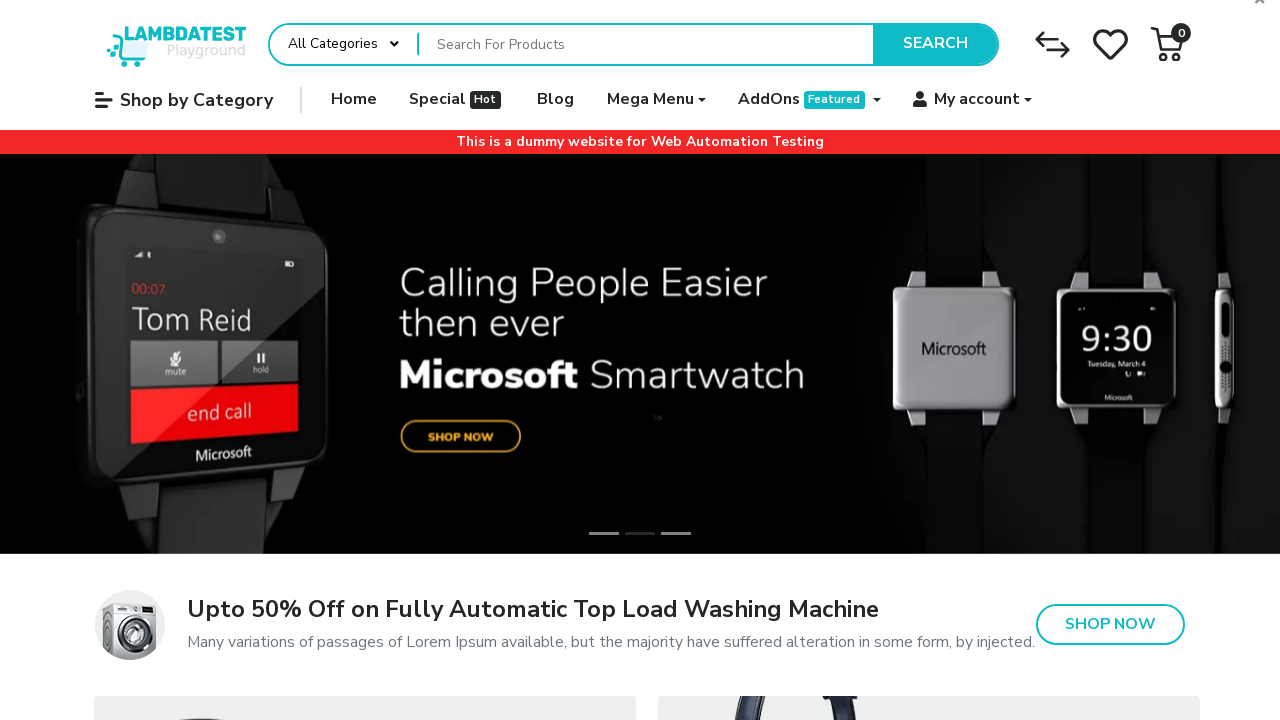

Scrolled down 3000 pixels using mouse wheel
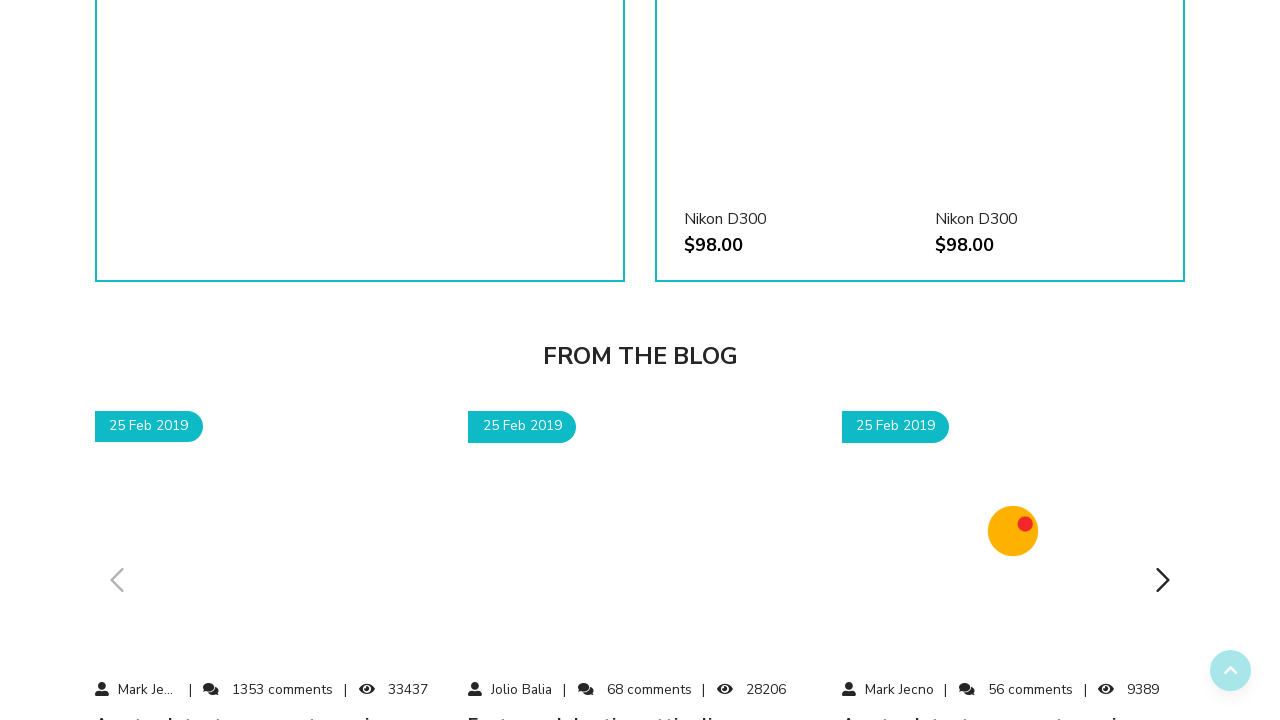

Waited 2000ms for scroll animation to complete
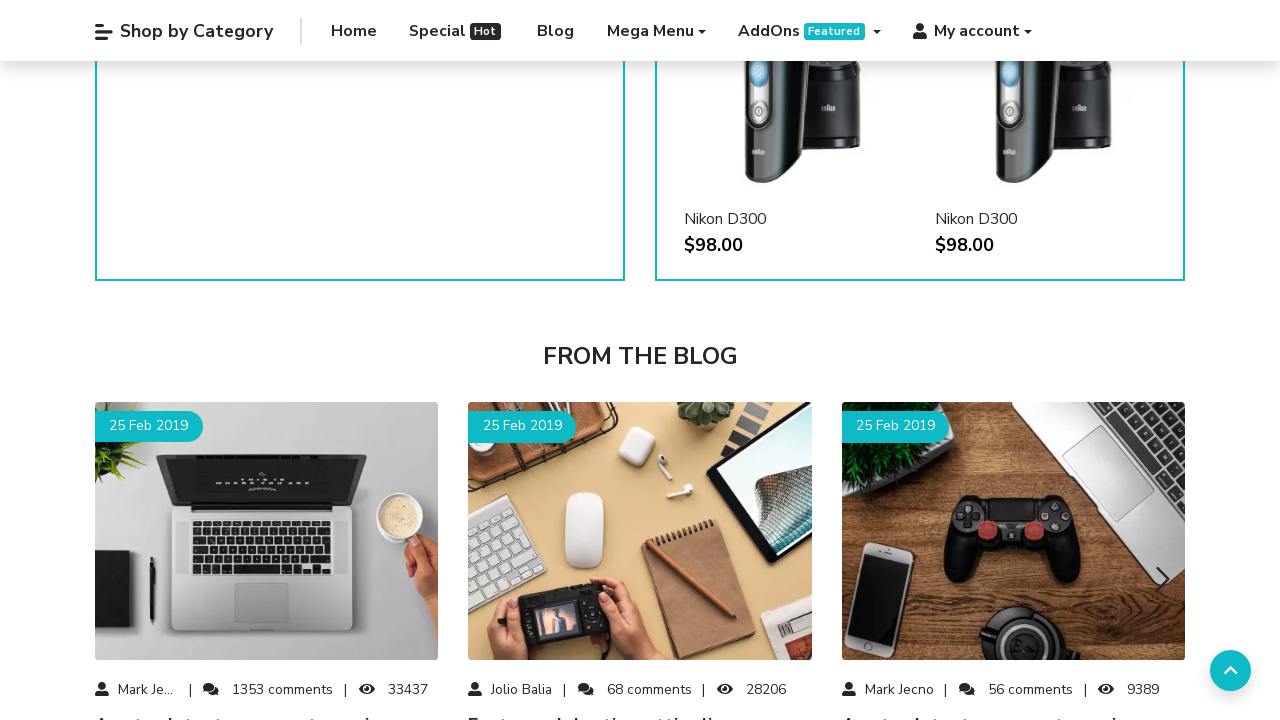

Scrolled back up 800 pixels using mouse wheel
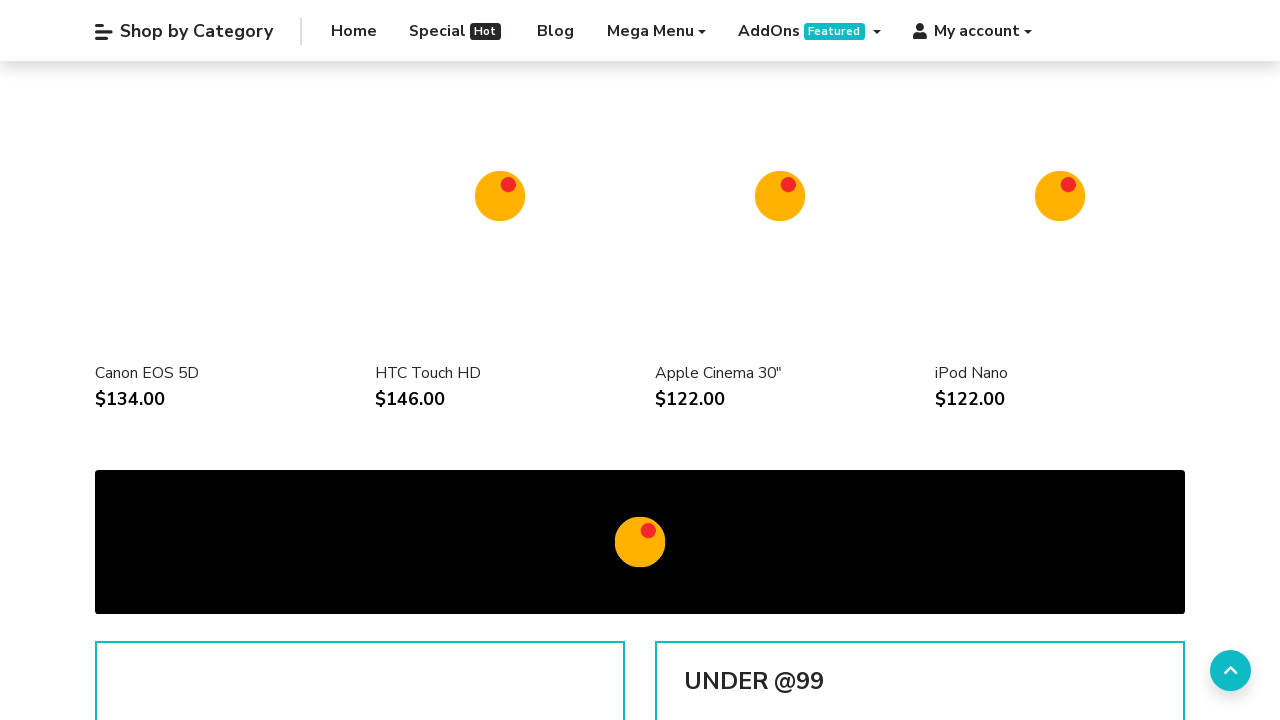

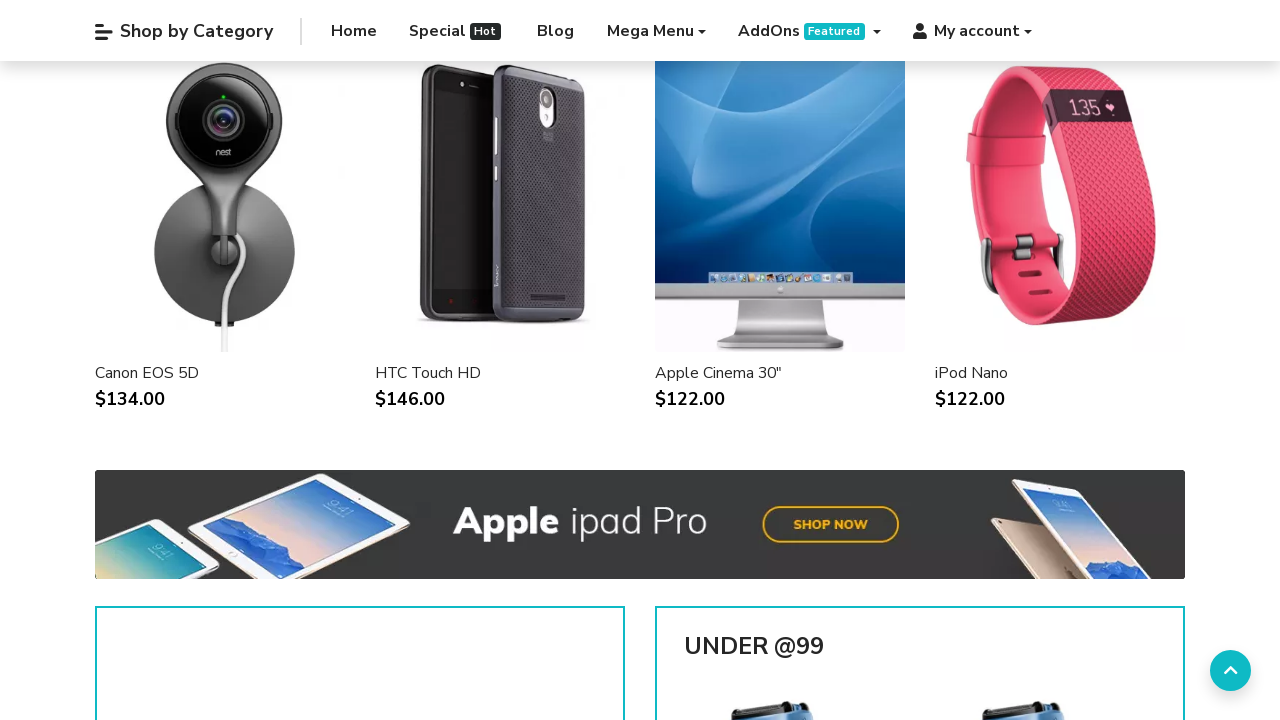